Demonstrates JavaScript-based element highlighting by locating the login input field and applying custom CSS styling (red border, then blue/black border) to visually highlight it.

Starting URL: https://mail.rediff.com/cgi-bin/login.cgi

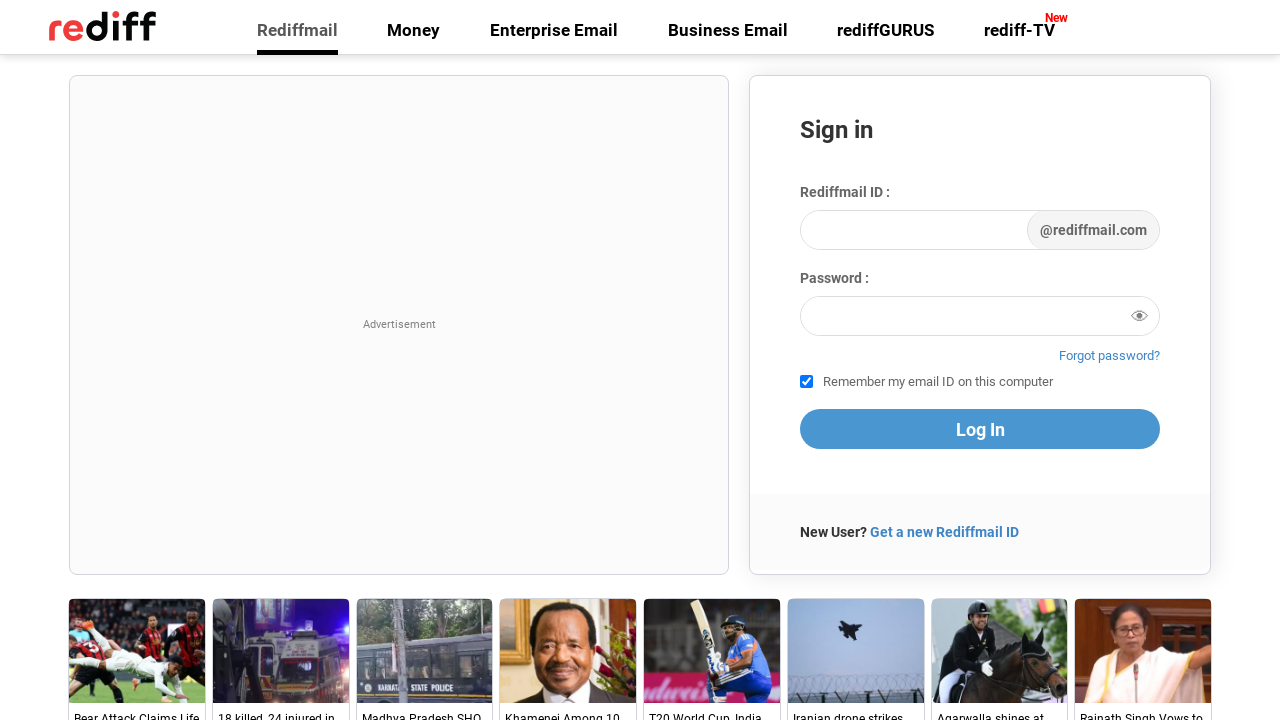

Login input field (#login1) is visible and ready
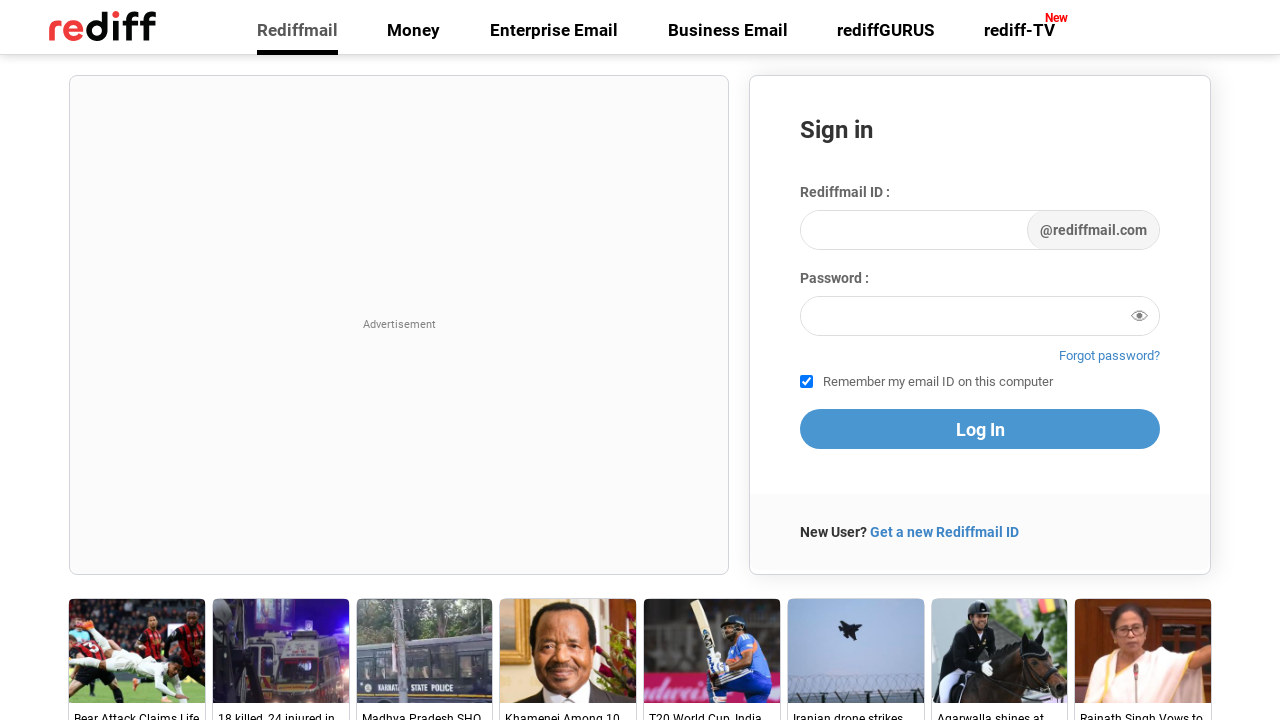

Applied red border and red text color highlight to login field
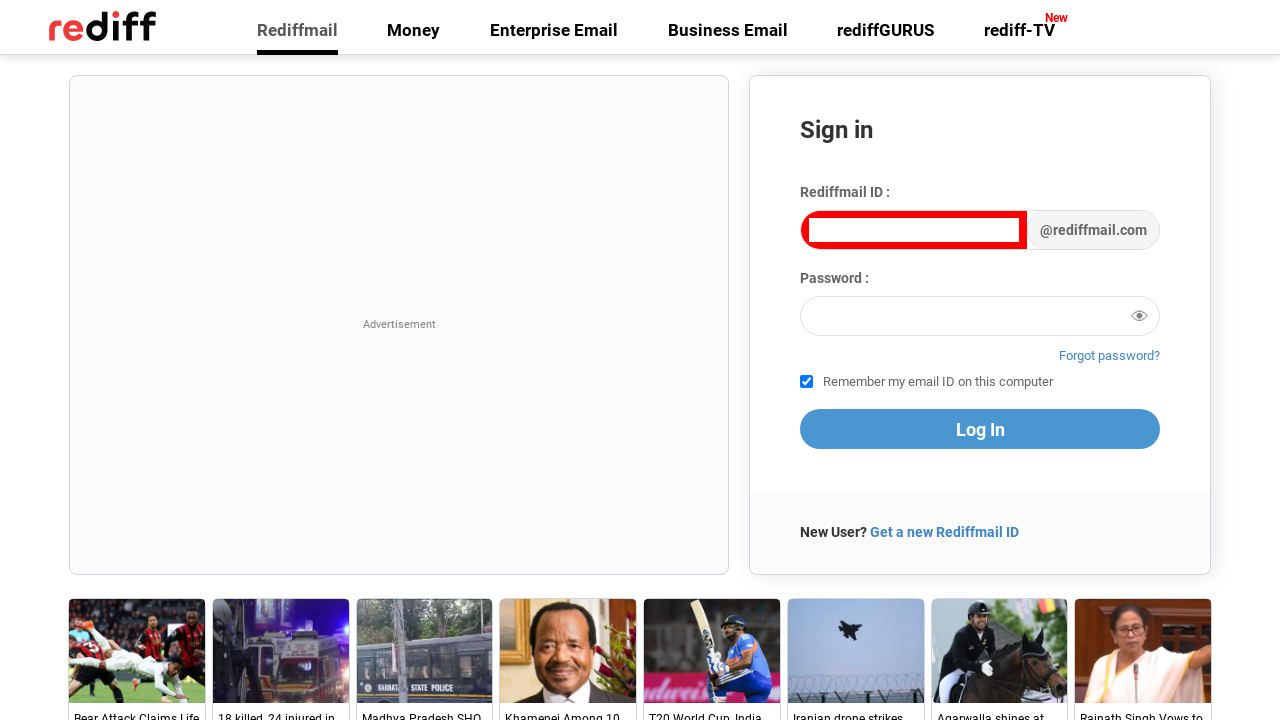

Waited 5 seconds to observe the red highlight effect
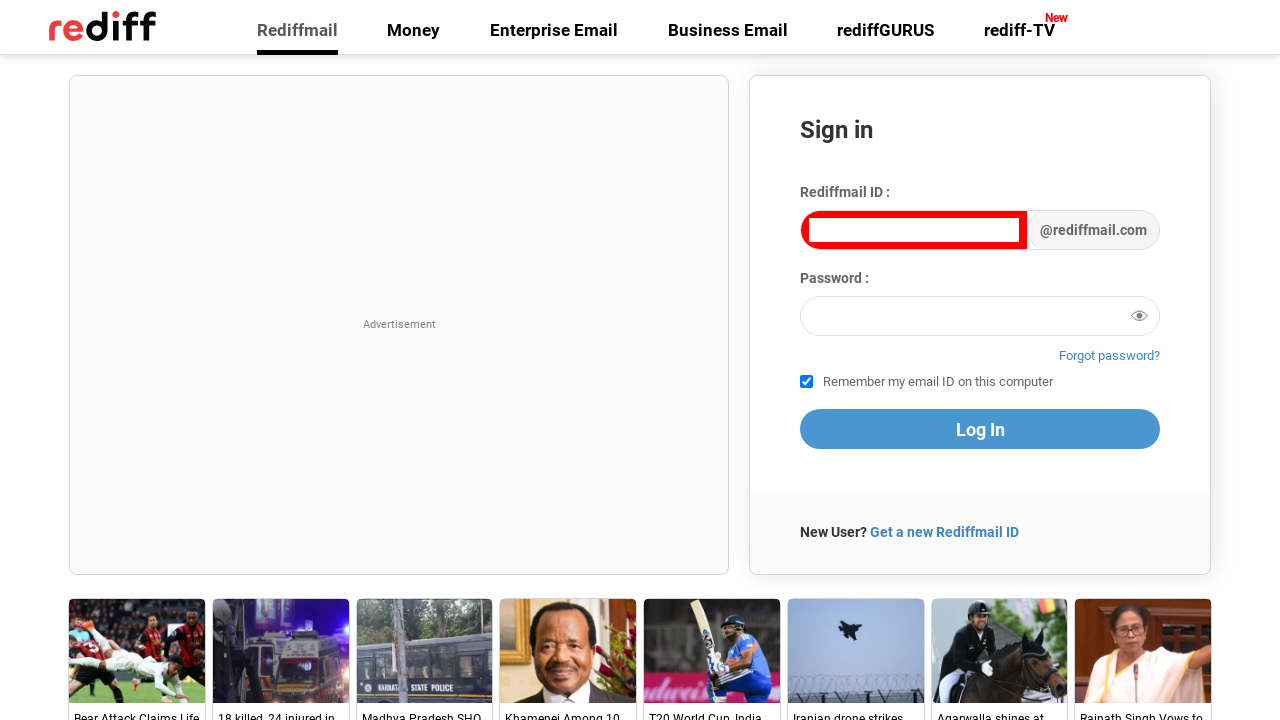

Changed highlight to blue text color and black border
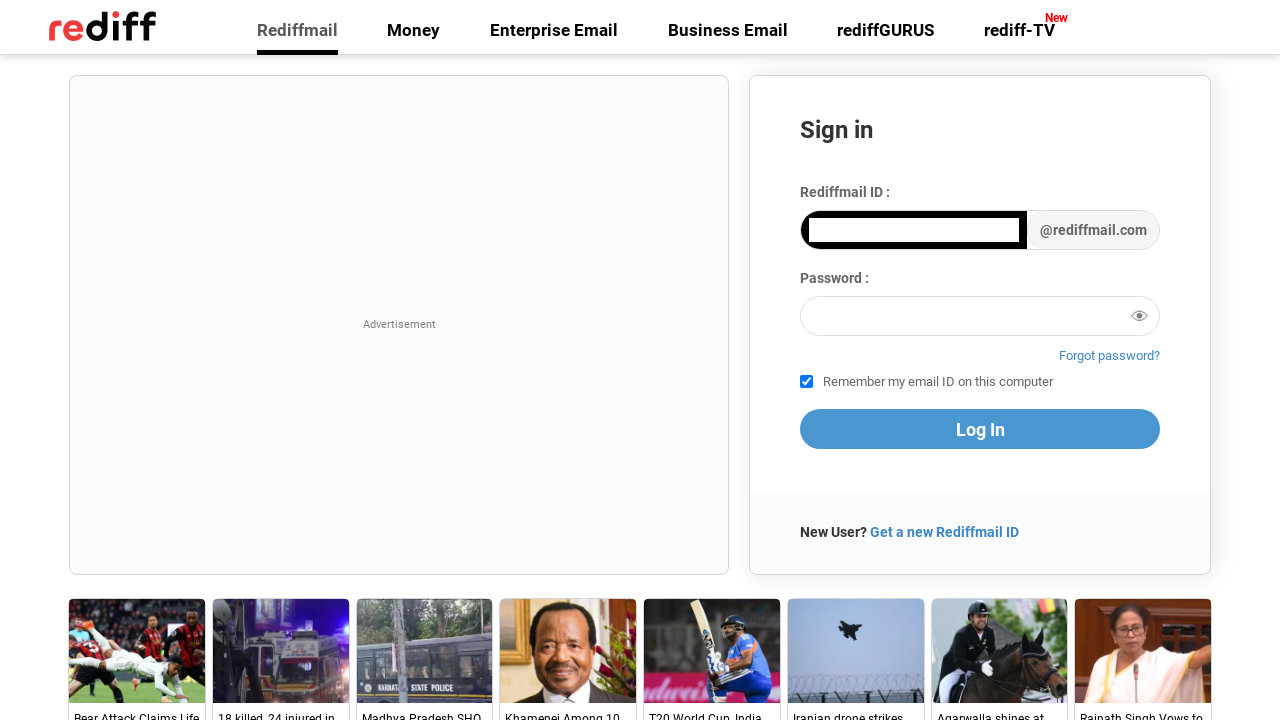

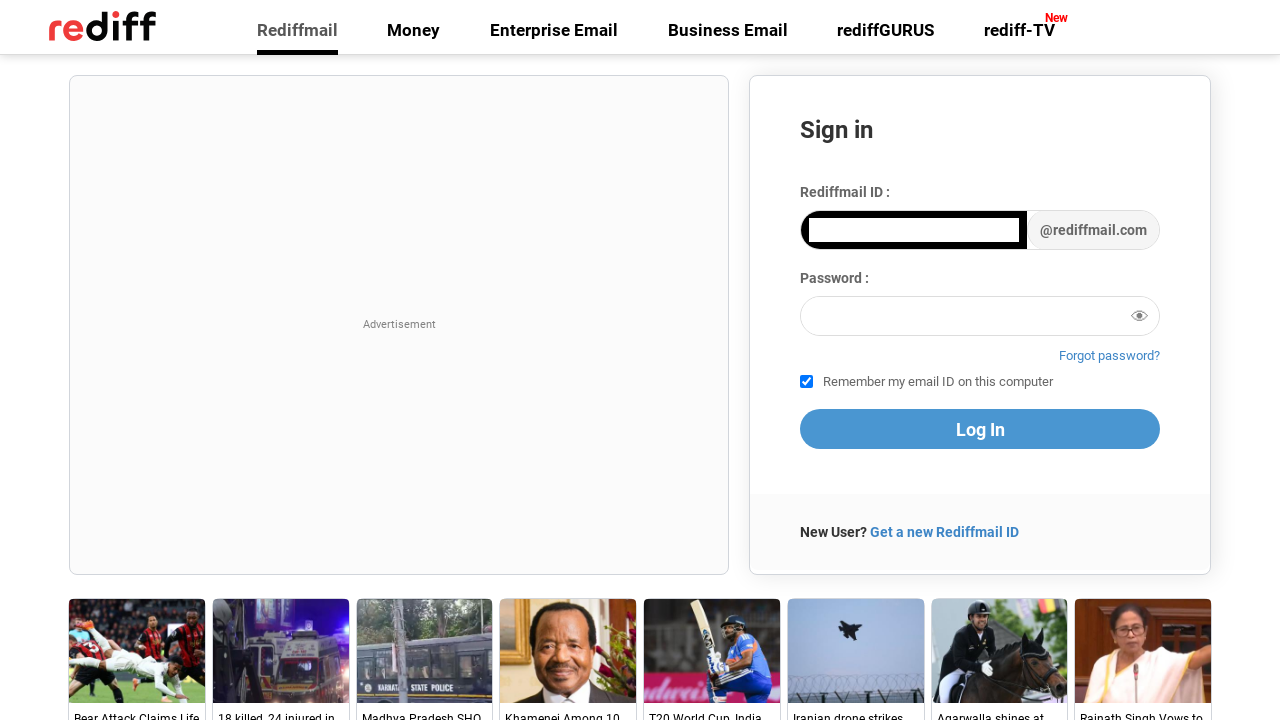